Navigates to Rahul Shetty Academy homepage and verifies the page loads by checking the title. The original script had an incomplete click action with an empty selector that cannot be translated.

Starting URL: https://rahulshettyacademy.com/

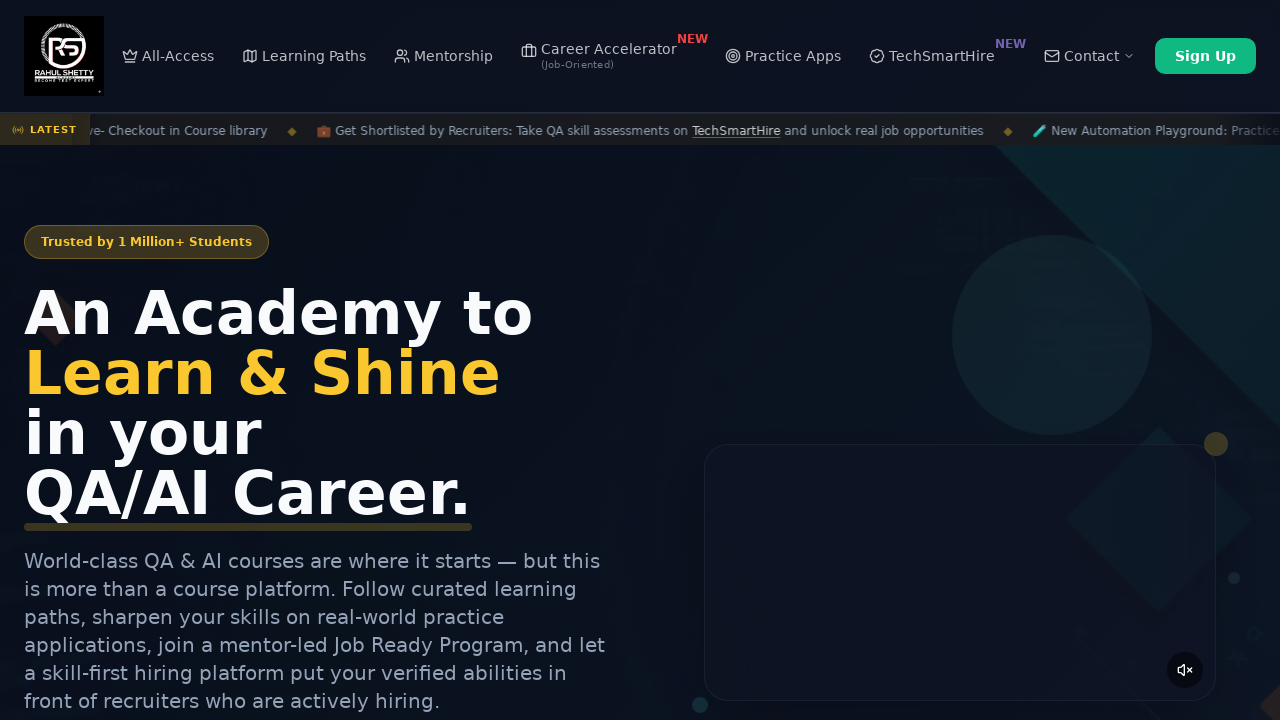

Waited for page to load (domcontentloaded state)
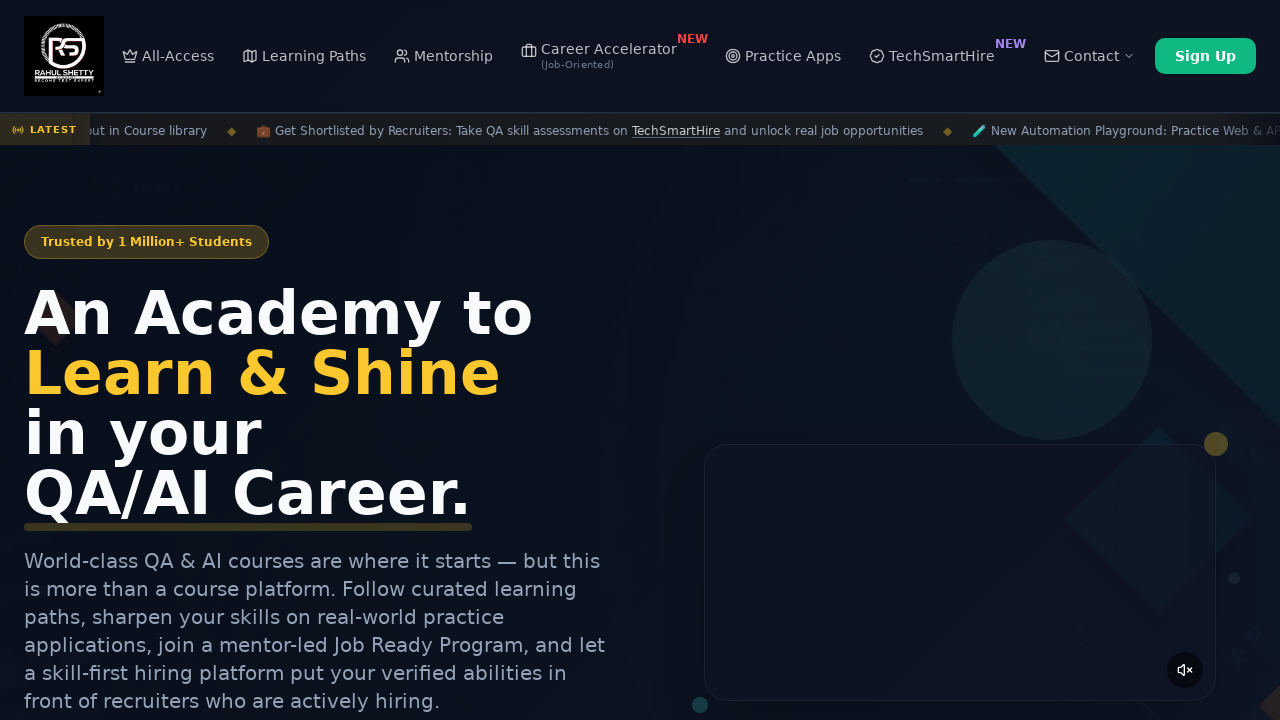

Retrieved page title: Rahul Shetty Academy | QA Automation, Playwright, AI Testing & Online Training
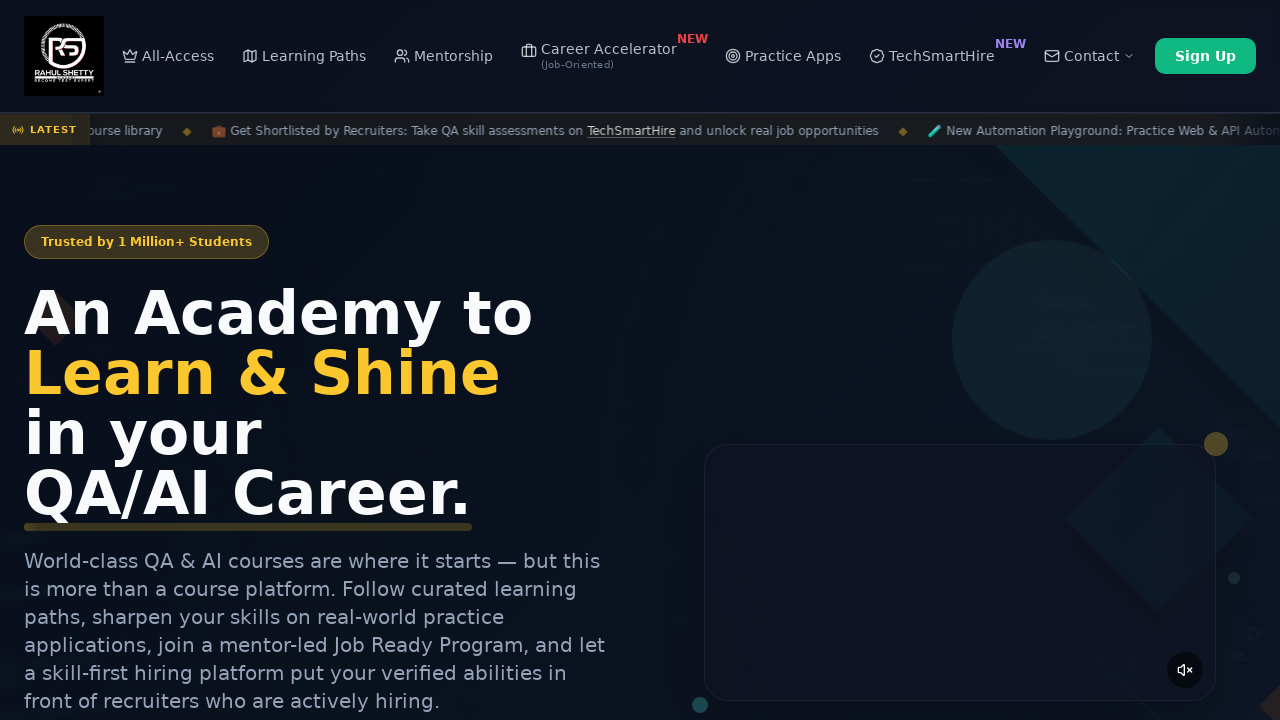

Retrieved current URL: https://rahulshettyacademy.com/
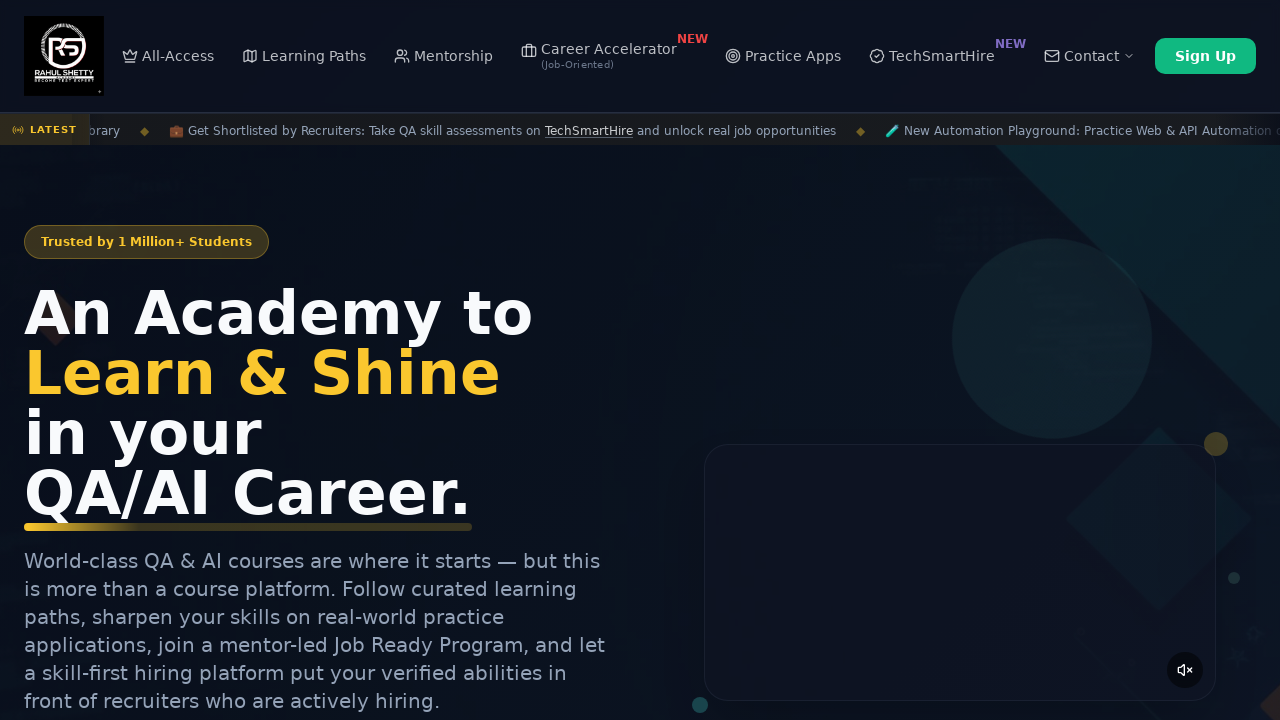

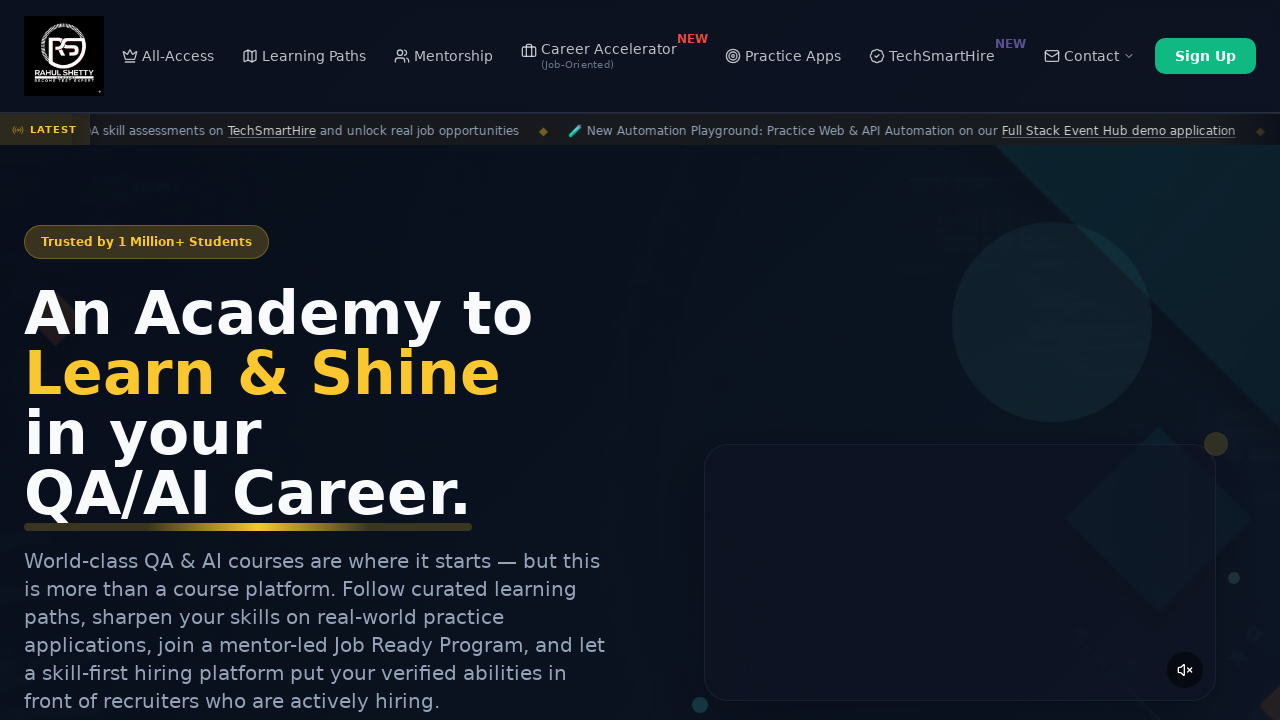